Tests that the Sales Volume column sorts items in descending order by "sold" count when clicked. Clicks the Sales Volume tab and verifies the displayed items are ordered from highest to lowest sold quantity.

Starting URL: https://dev-squarelocal.codeless-universe.com

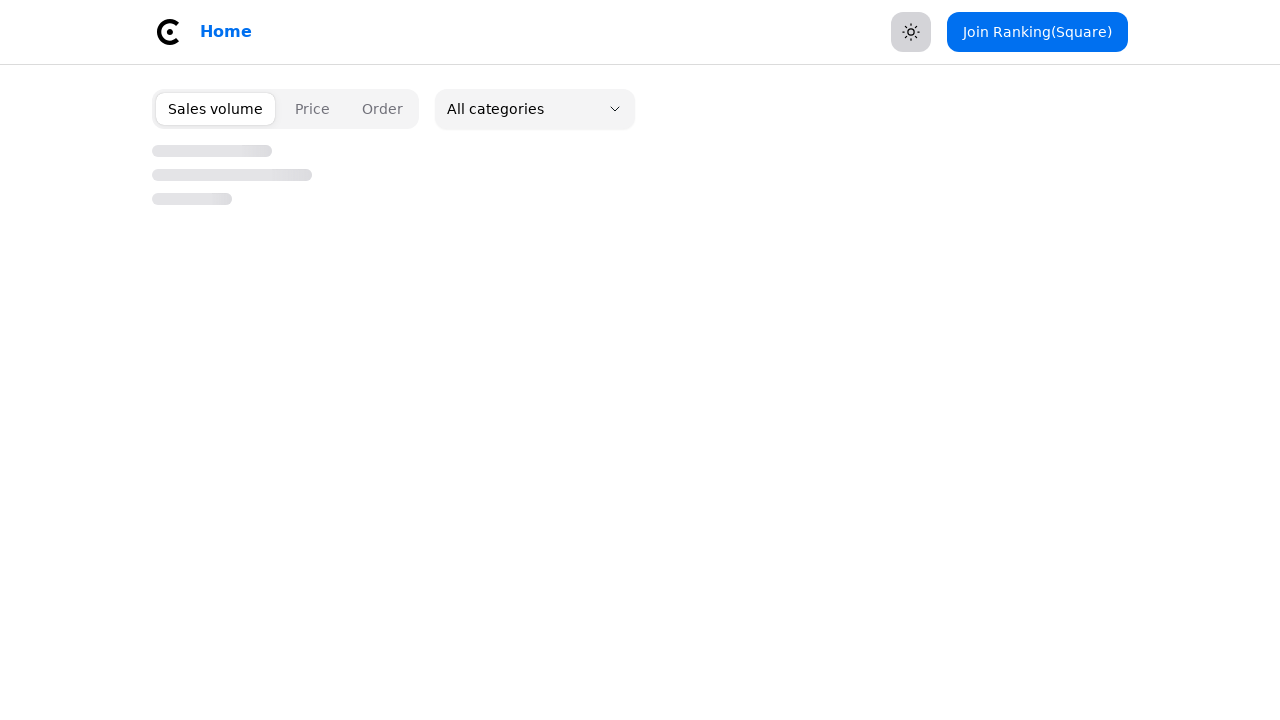

Sales Volume tab selector became available
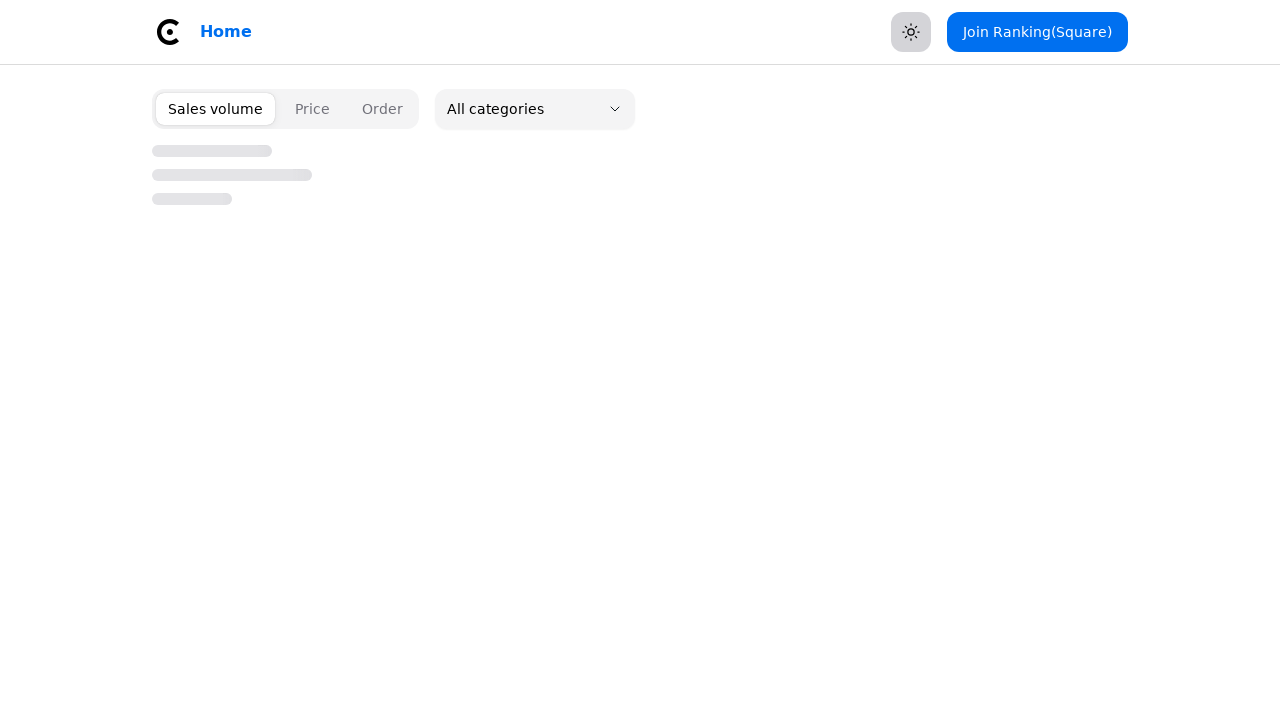

Clicked Sales Volume tab to sort by sold quantity at (216, 109) on [data-key=totalQuantity]
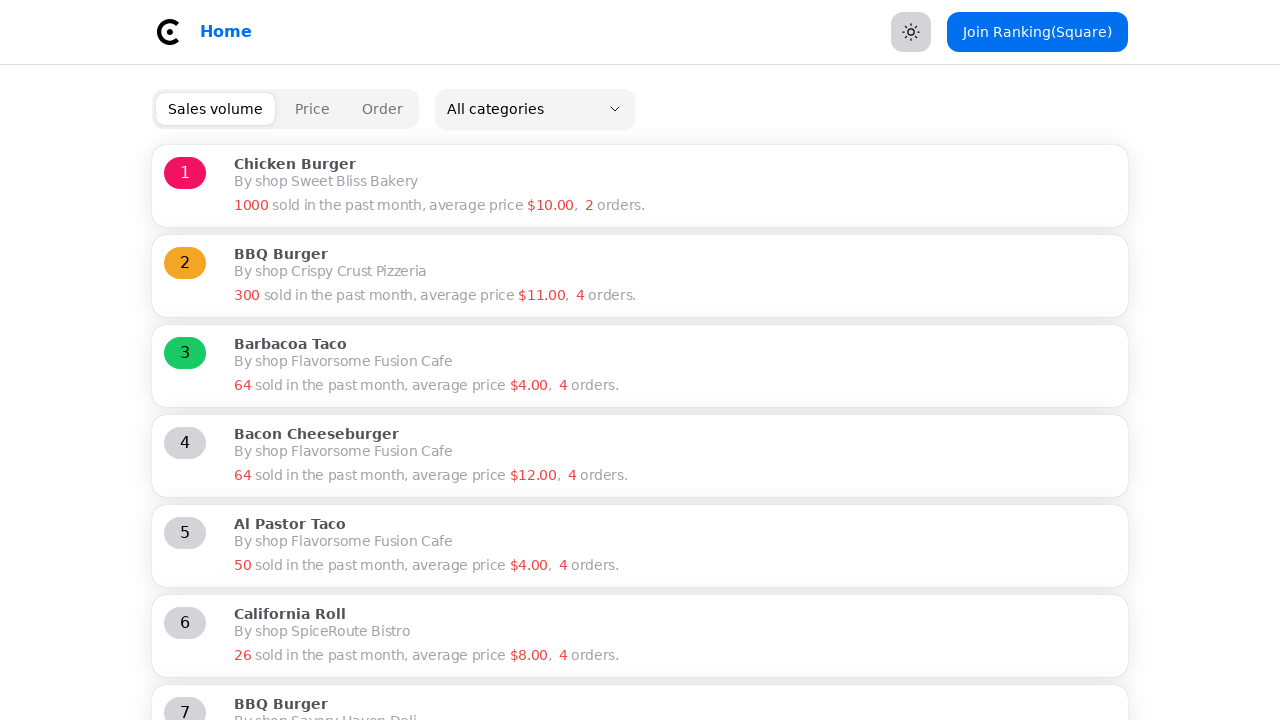

Waited 2 seconds for sorting to complete
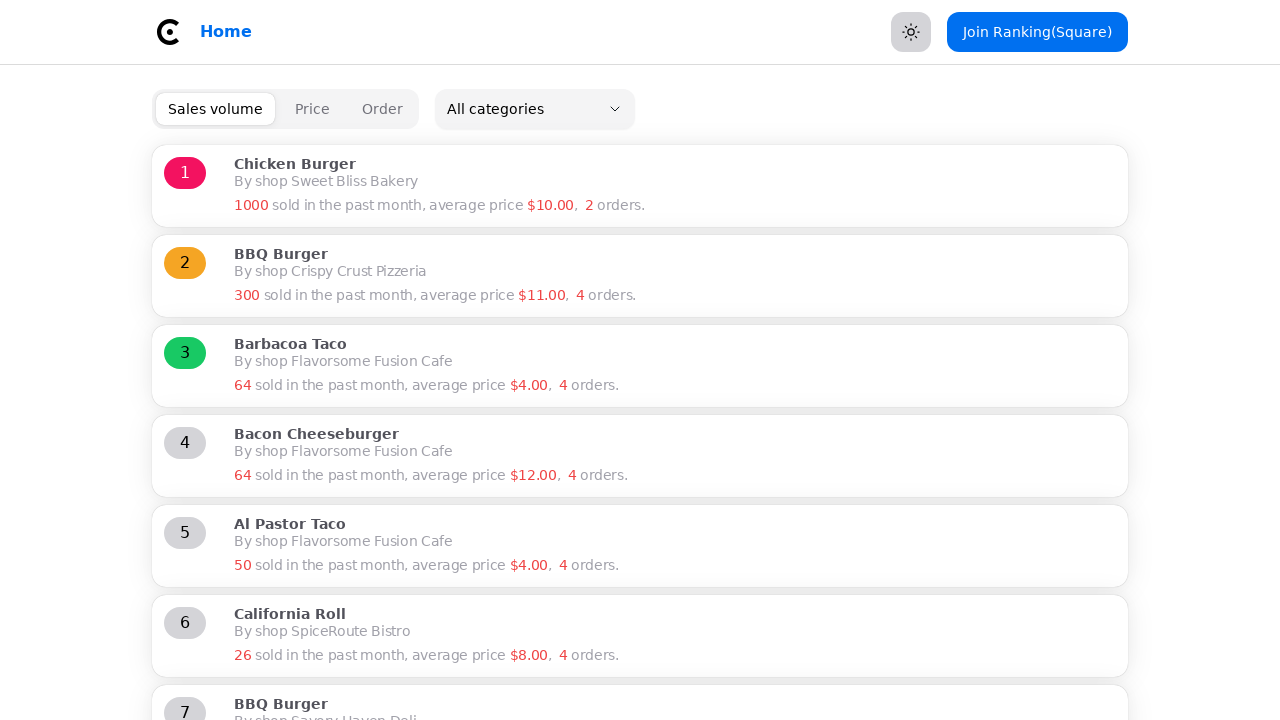

Sorted results are now visible in descending order by sales volume
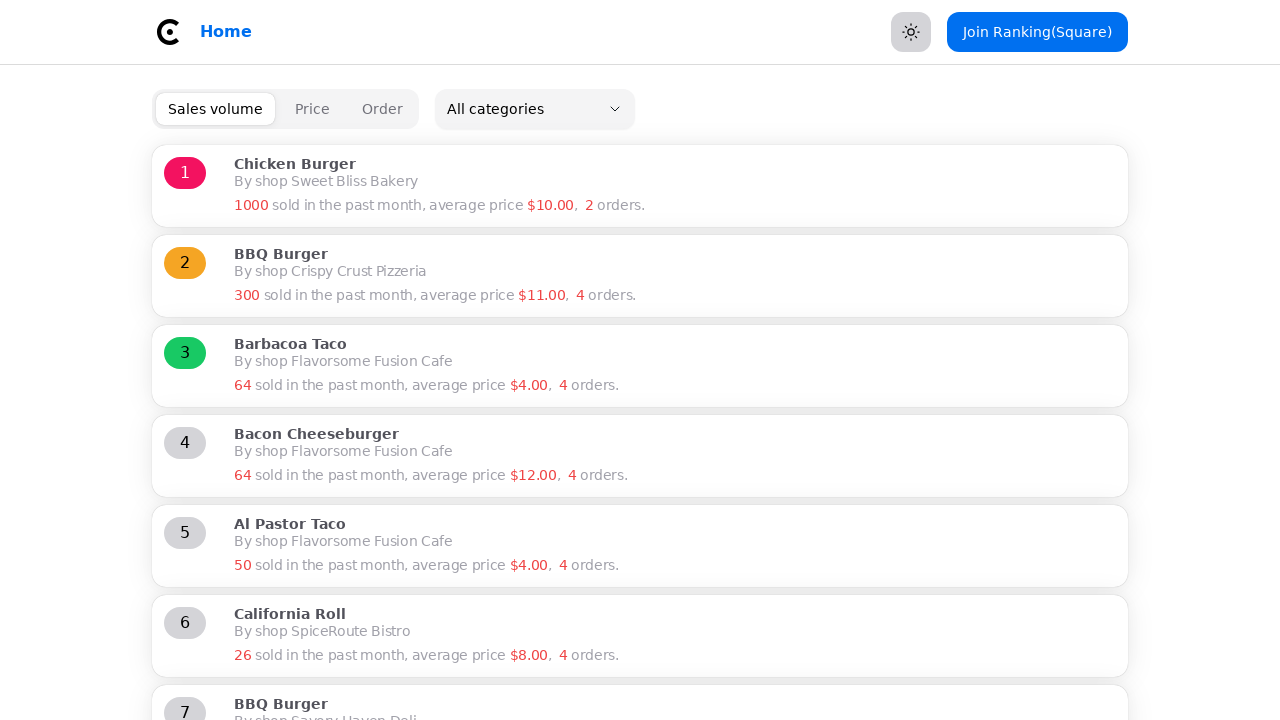

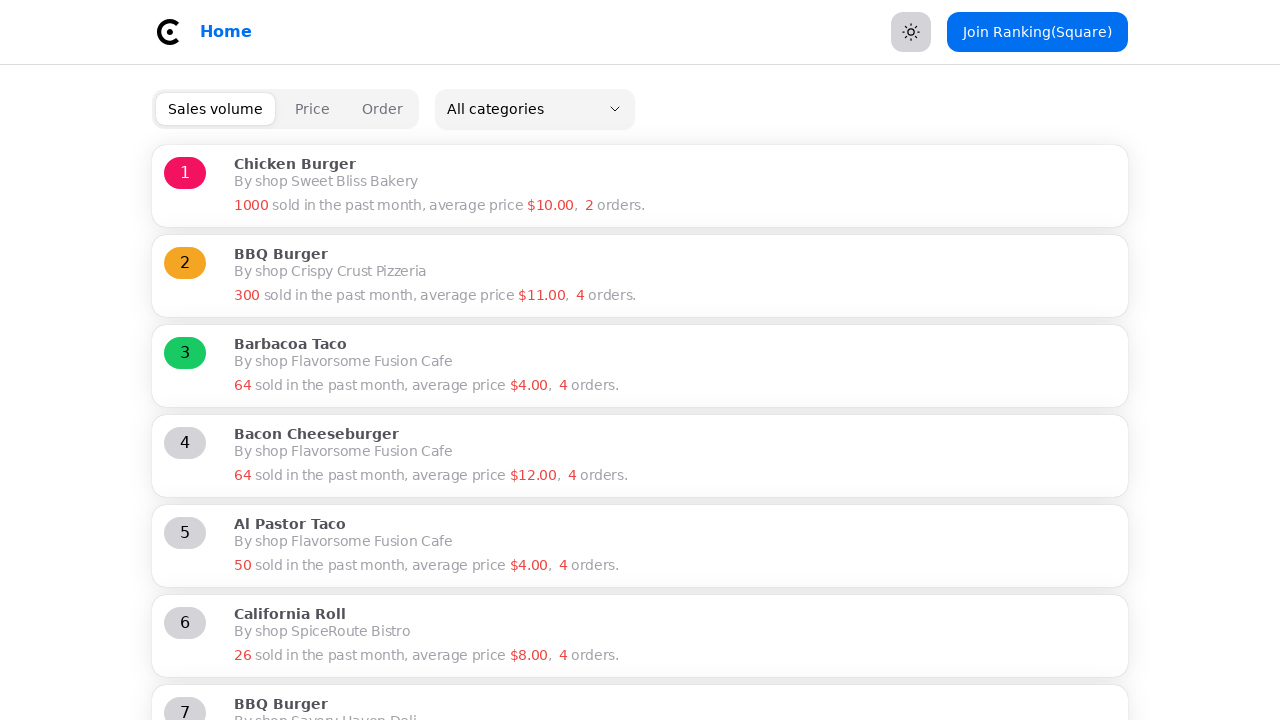